Tests that new arrival images are clickable and navigate to product detail pages

Starting URL: http://practice.automationtesting.in

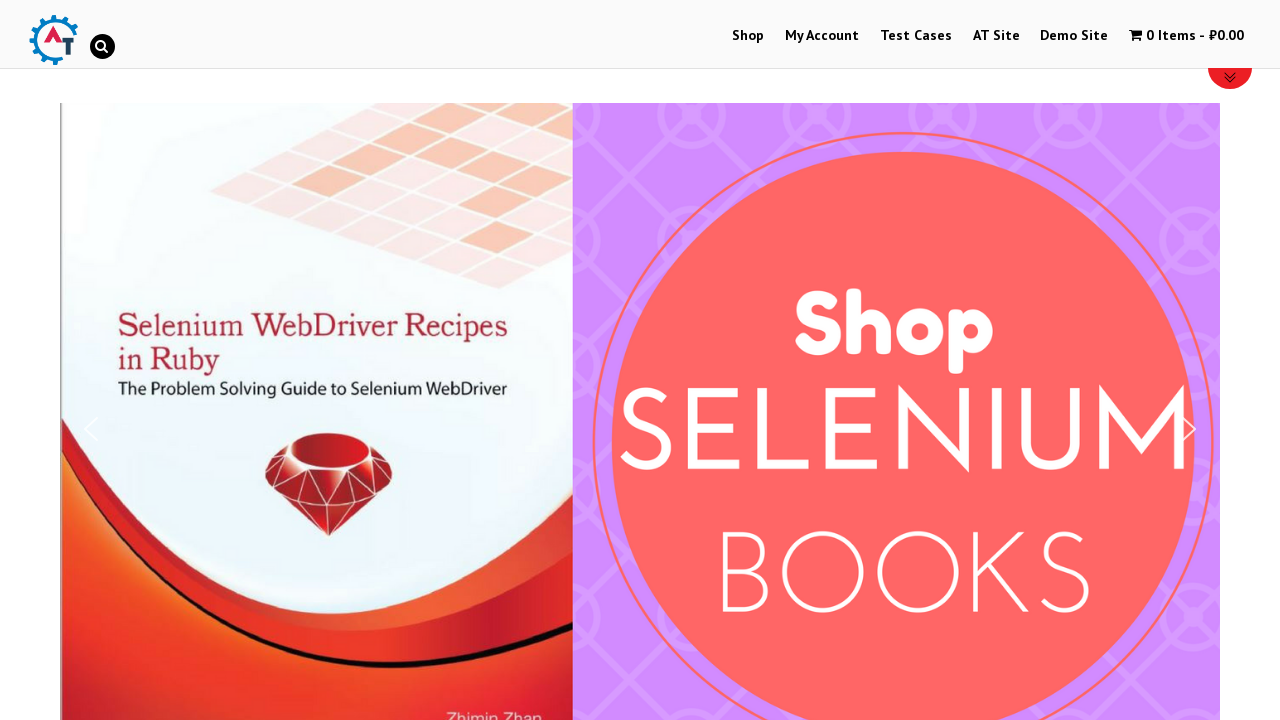

Clicked on Shop Menu at (748, 36) on xpath=//li[@id='menu-item-40']
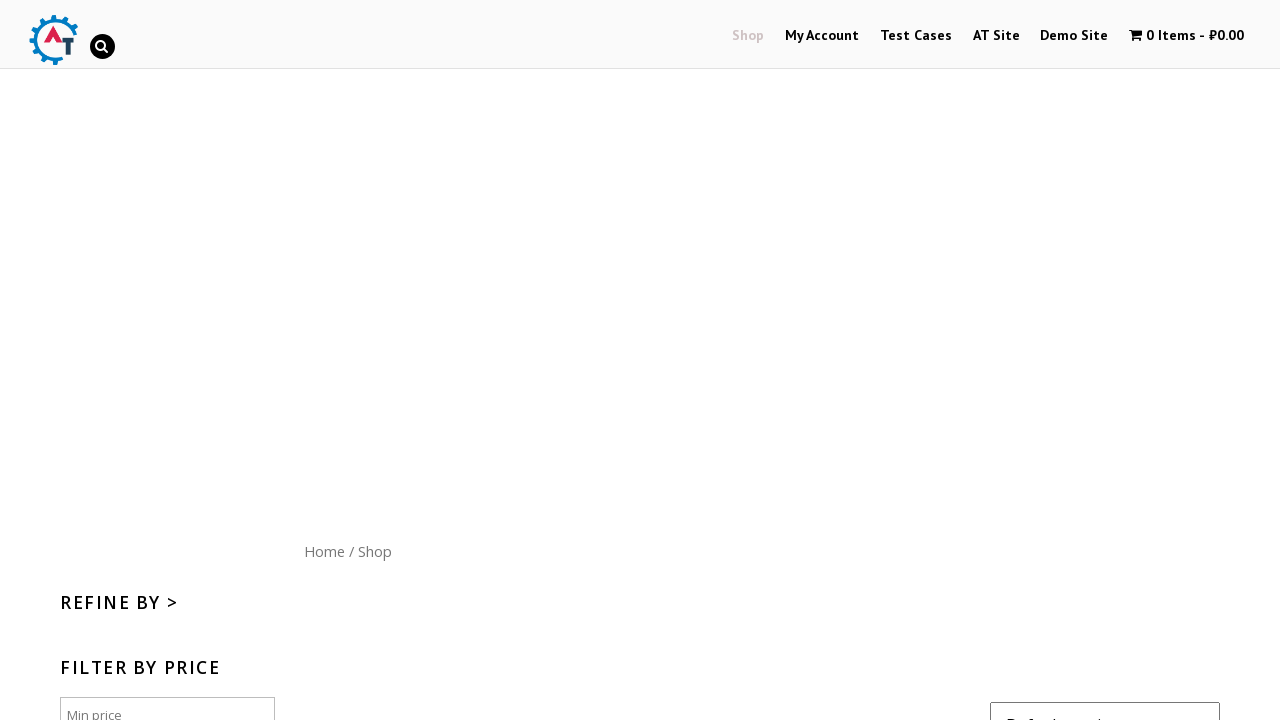

Clicked on Home menu button at (324, 551) on xpath=//div[@id='content']/nav/a
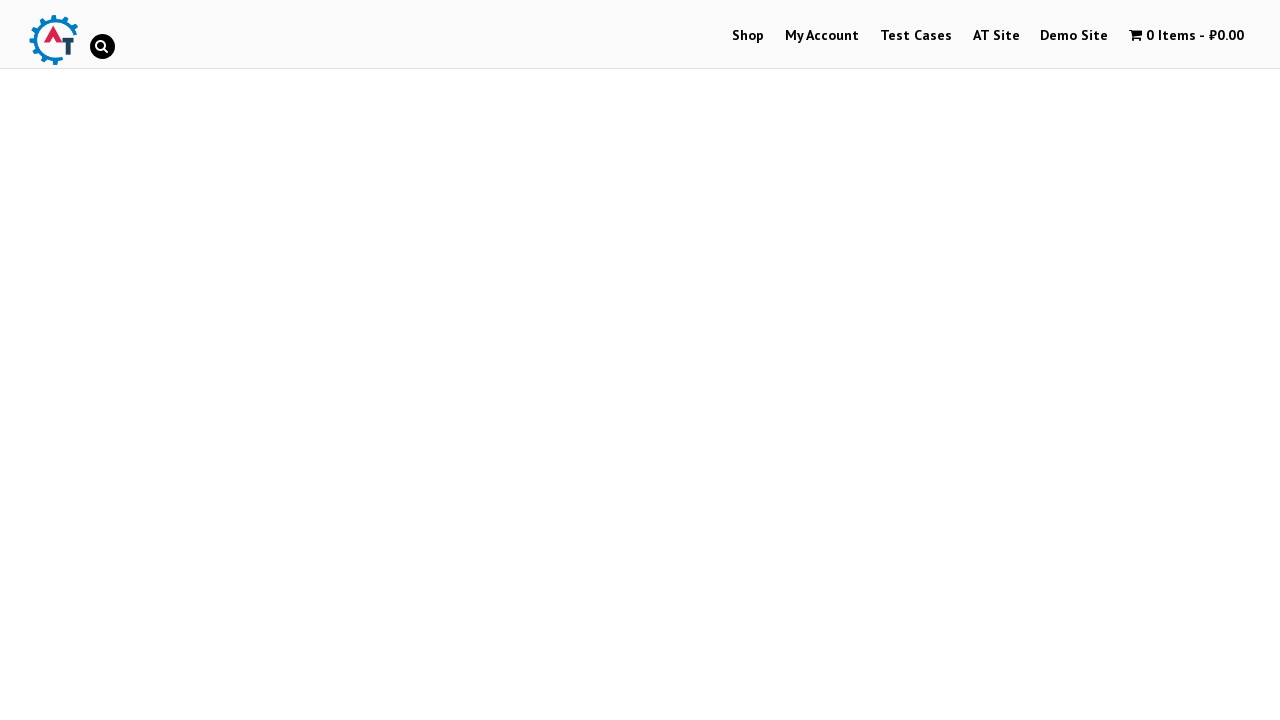

New arrivals section loaded
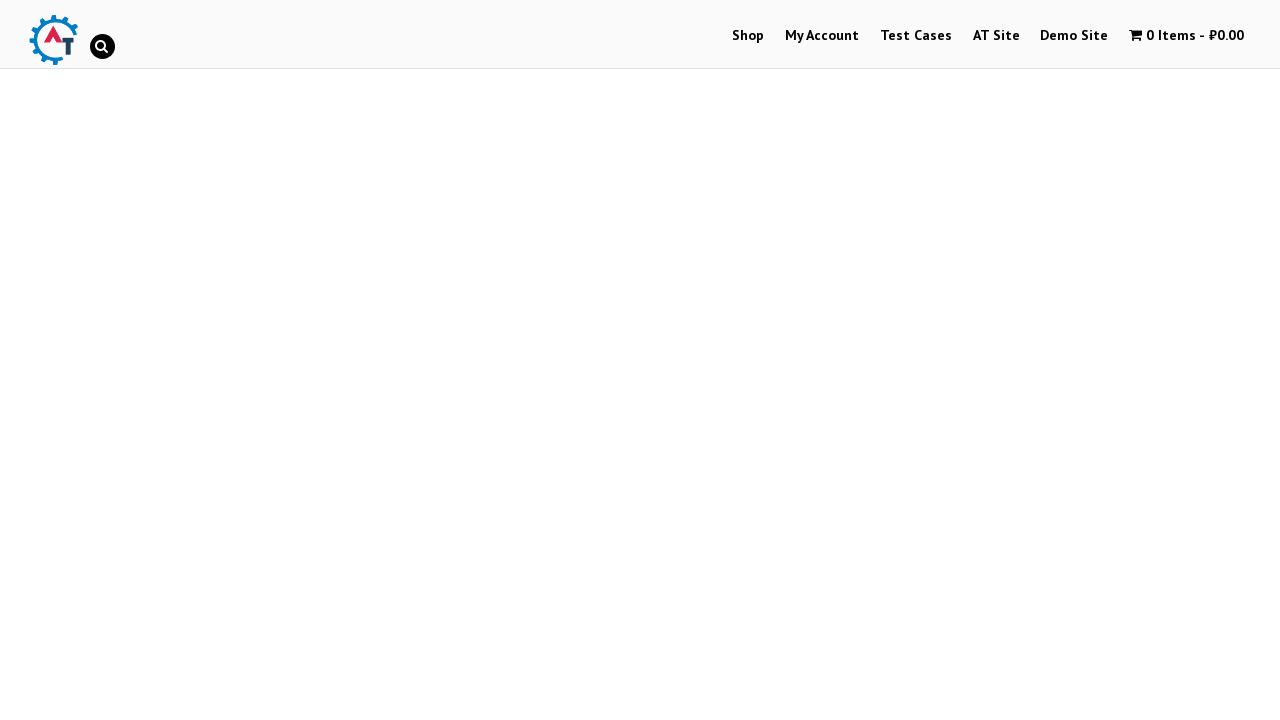

Clicked first new arrival image at (241, 361) on xpath=//div[@id='text-22-sub_row_1-0-2-0-0']/div/ul/li/a[1]/img
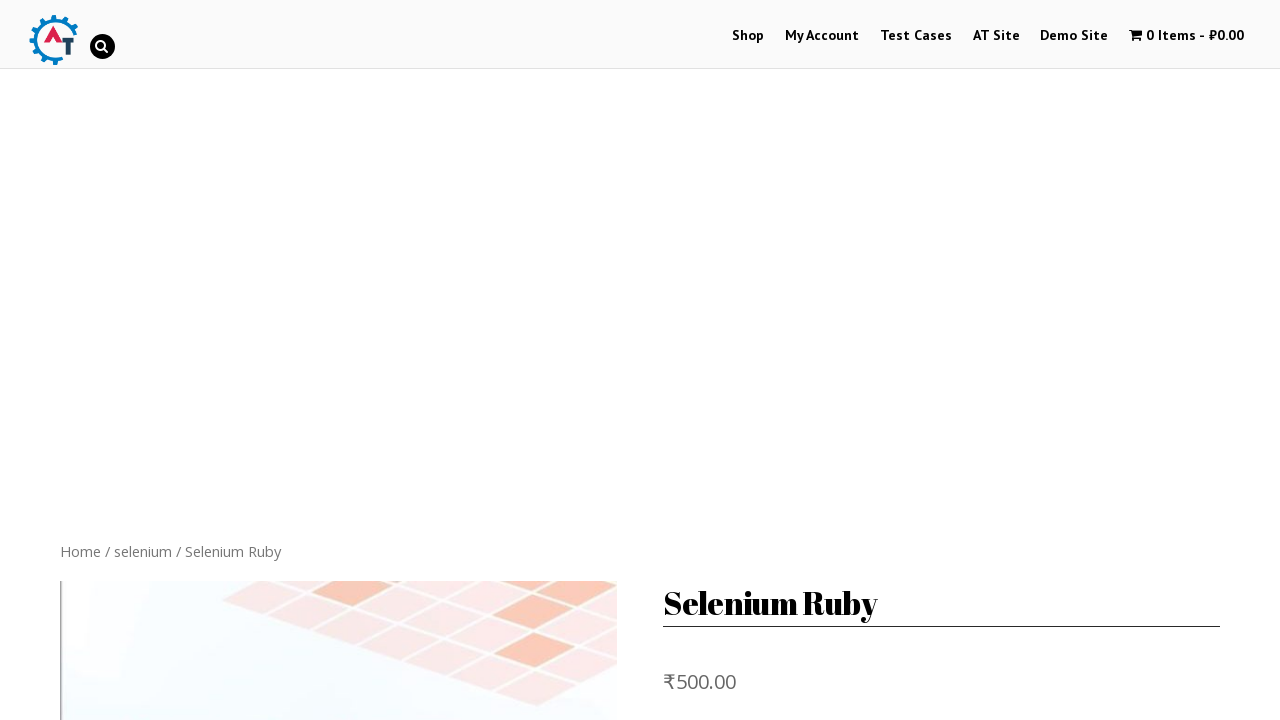

Product summary displayed on detail page
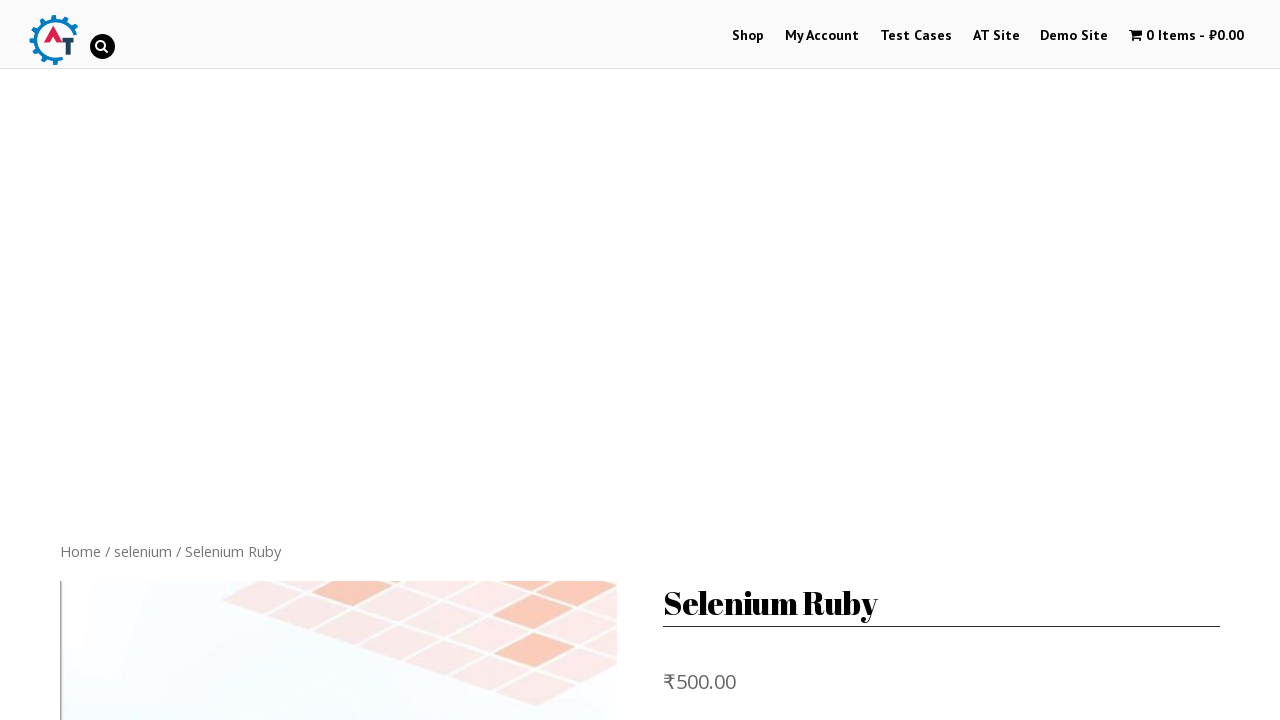

Navigated back to previous page
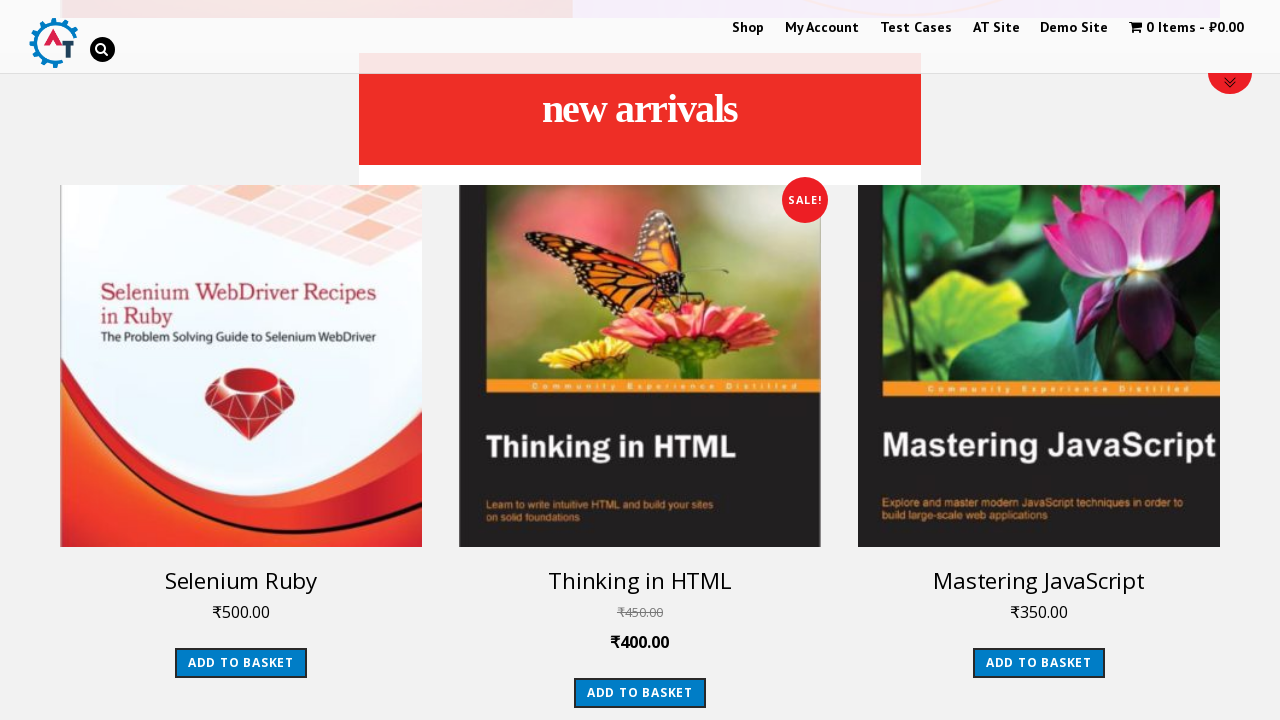

New arrival products loaded for iteration 1
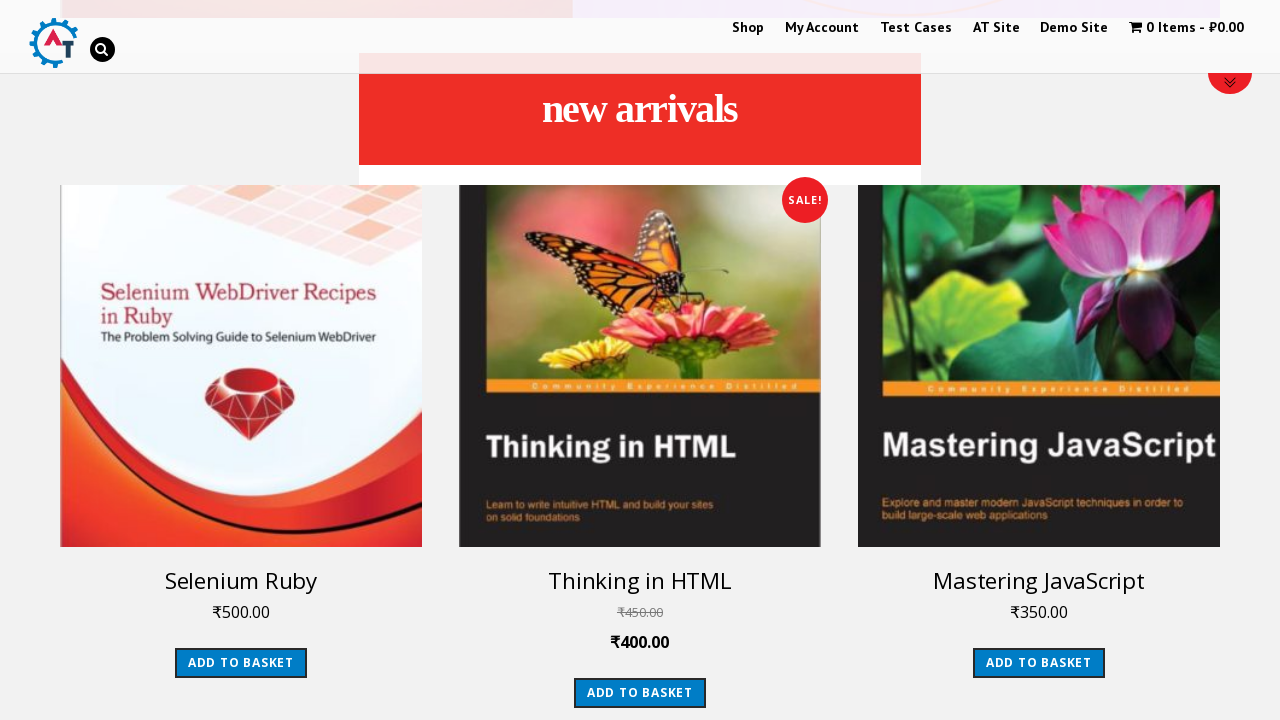

Clicked new arrival item 1 at (241, 366) on xpath=//*[@class='products']/li/a/img >> nth=0
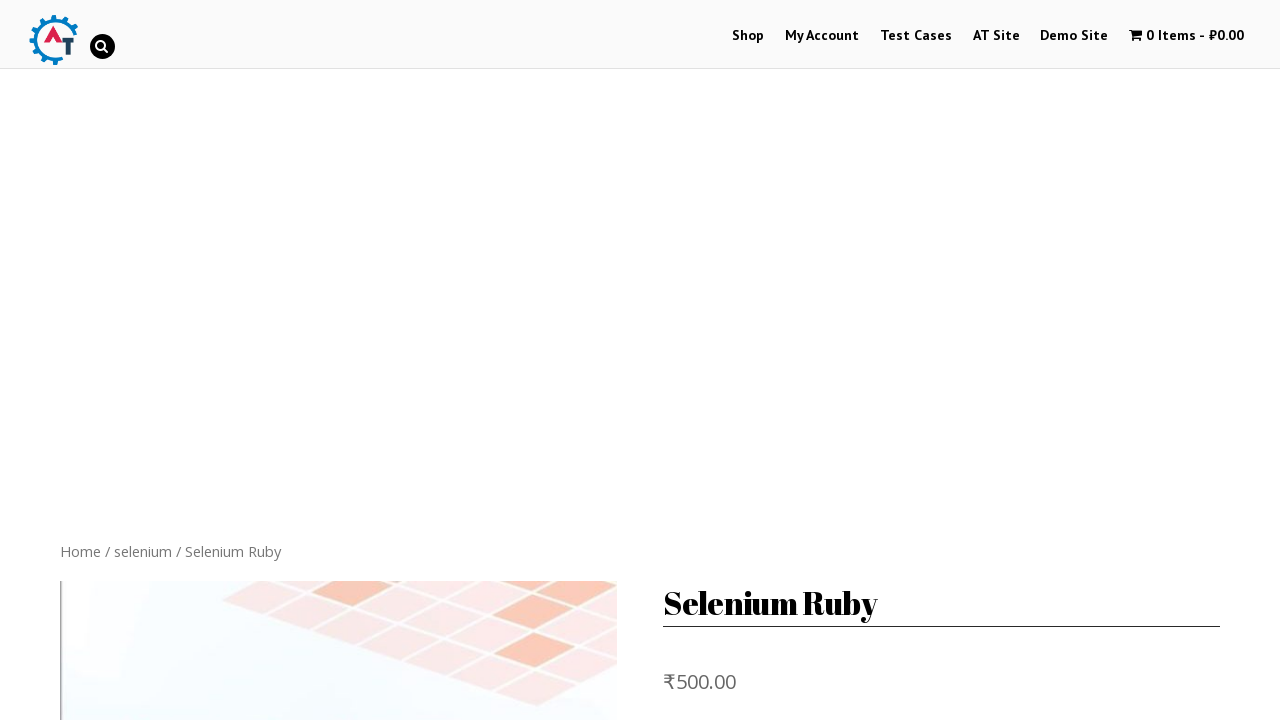

Navigated back from product detail page 1
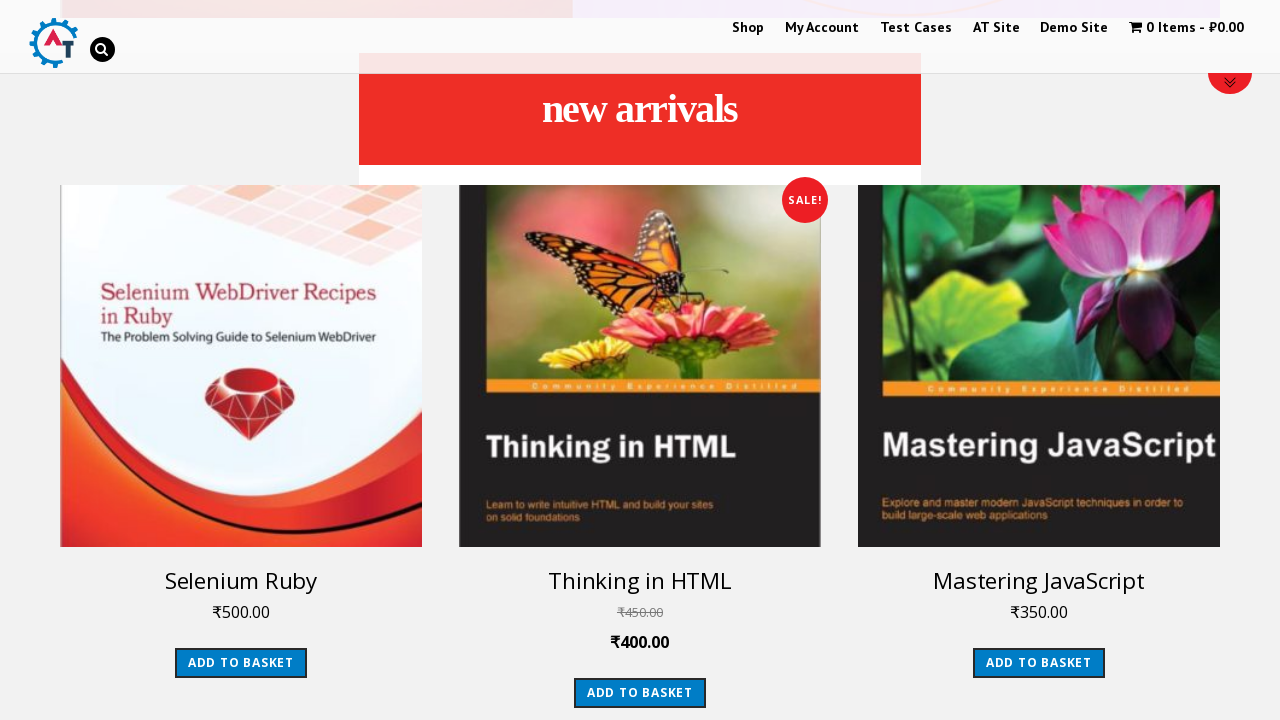

New arrival products loaded for iteration 2
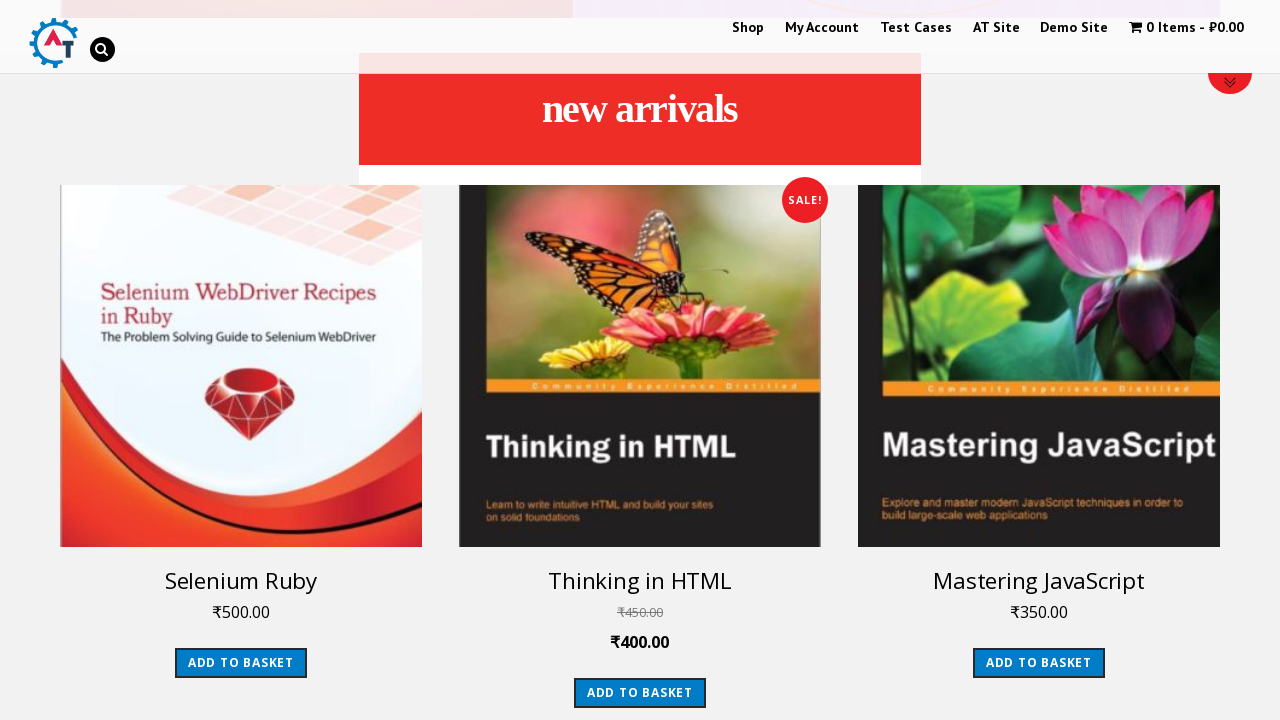

Clicked new arrival item 2 at (640, 366) on xpath=//*[@class='products']/li/a/img >> nth=1
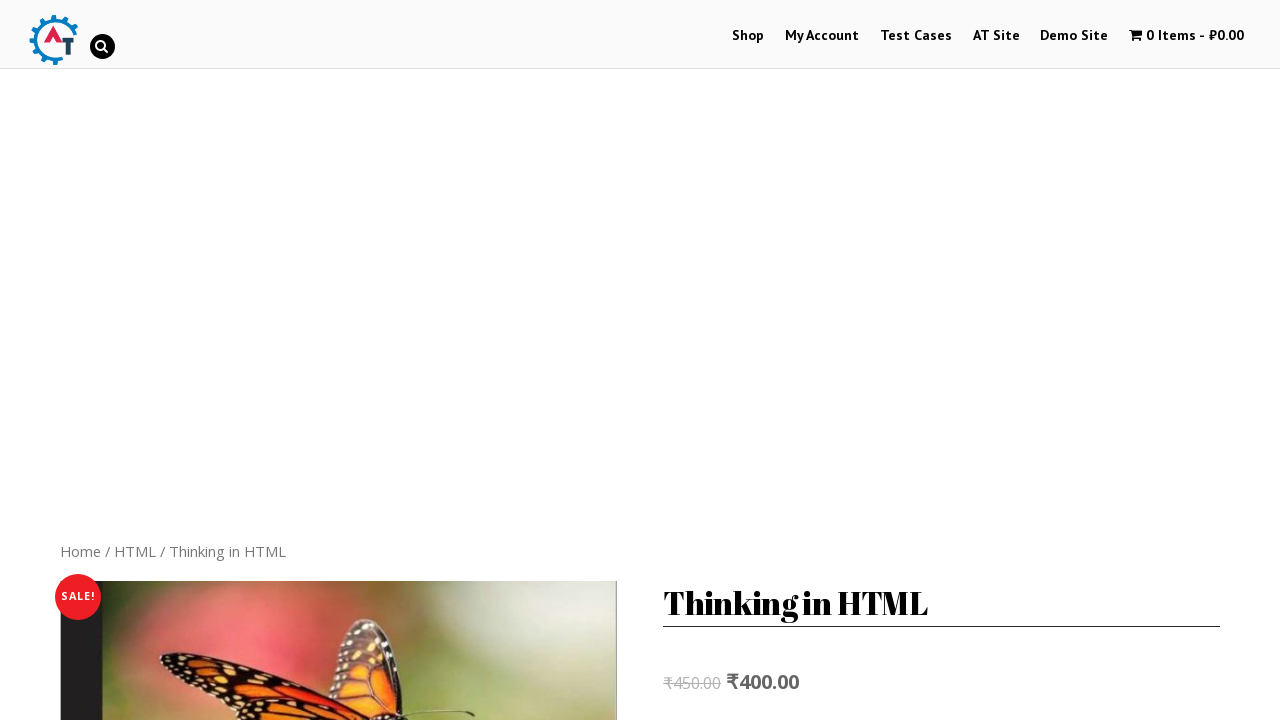

Navigated back from product detail page 2
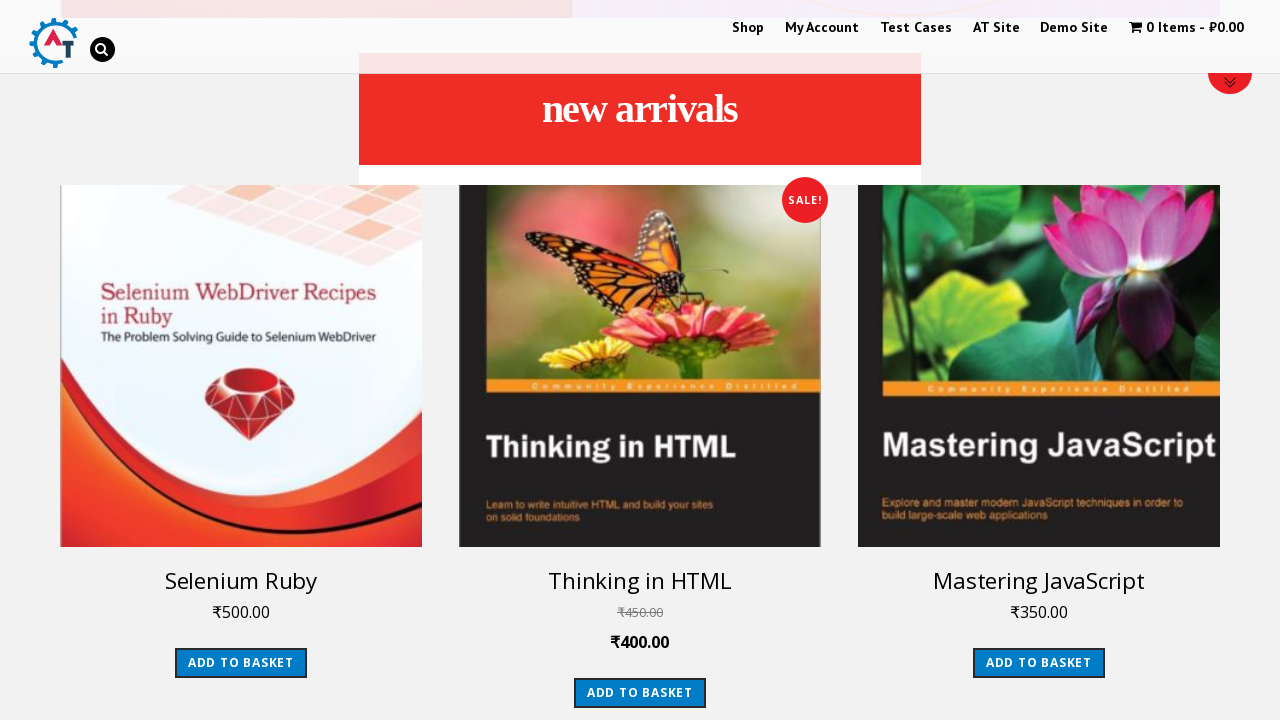

New arrival products loaded for iteration 3
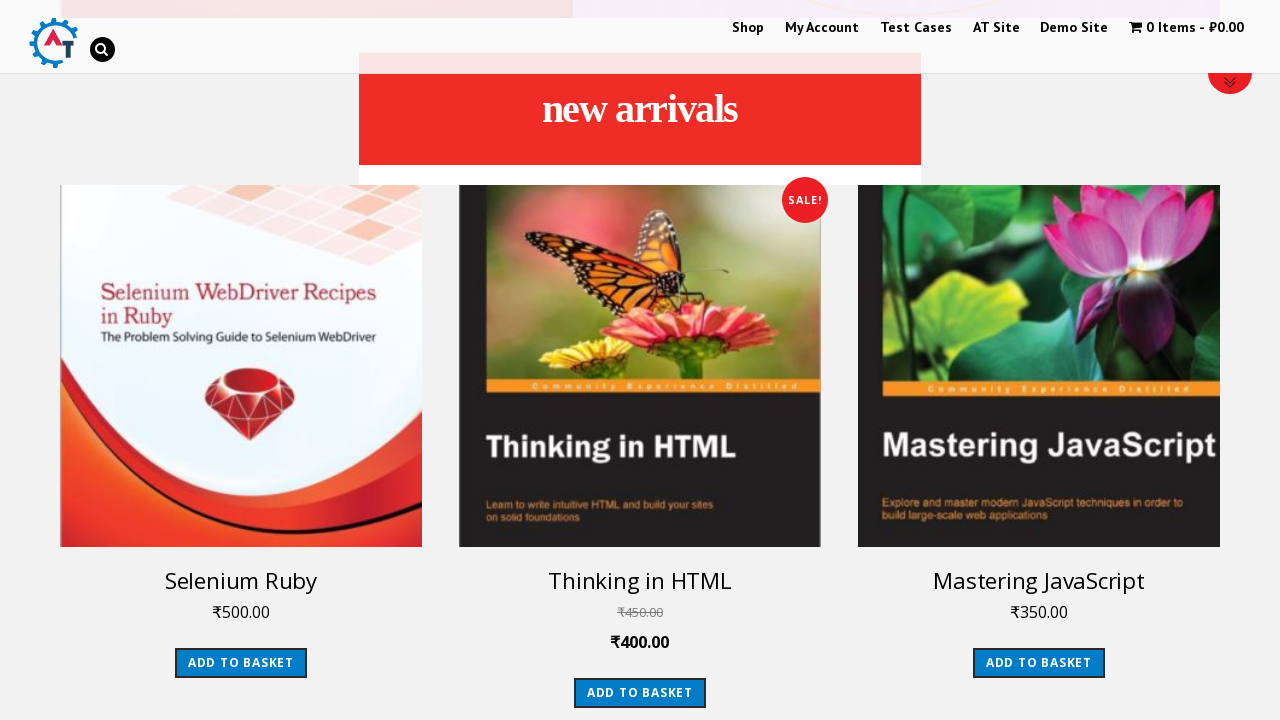

Clicked new arrival item 3 at (1039, 366) on xpath=//*[@class='products']/li/a/img >> nth=2
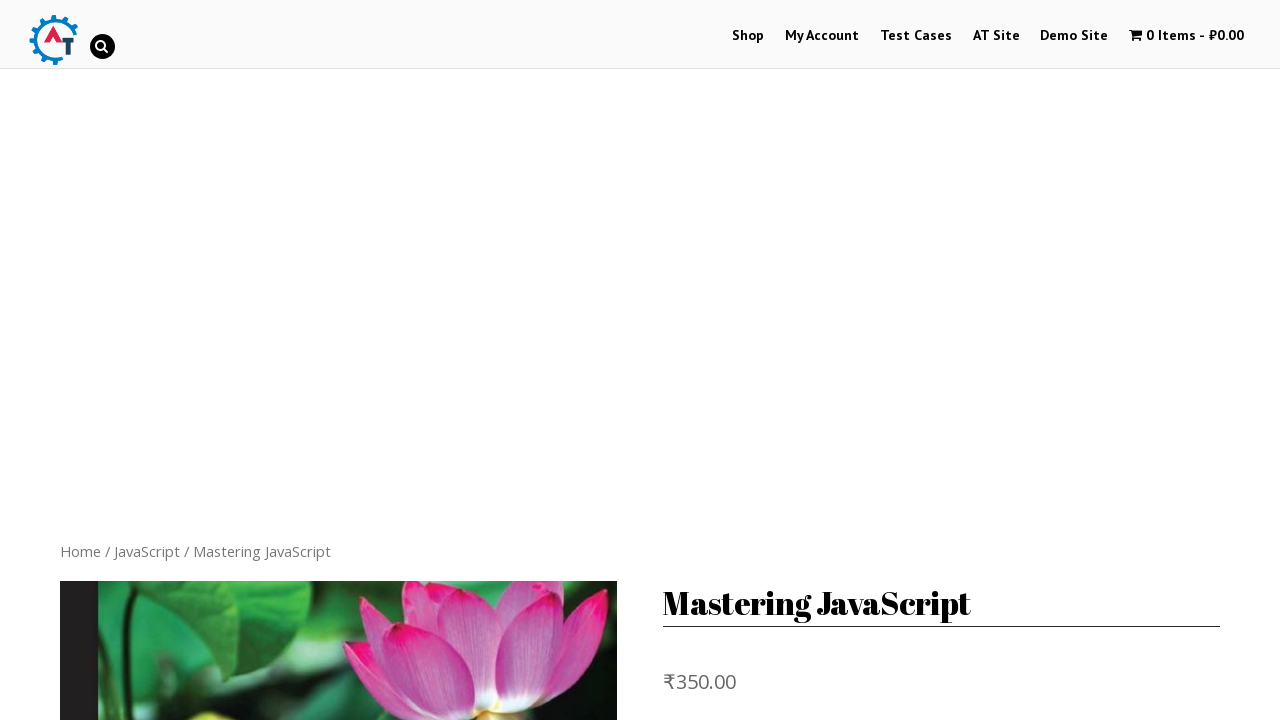

Navigated back from product detail page 3
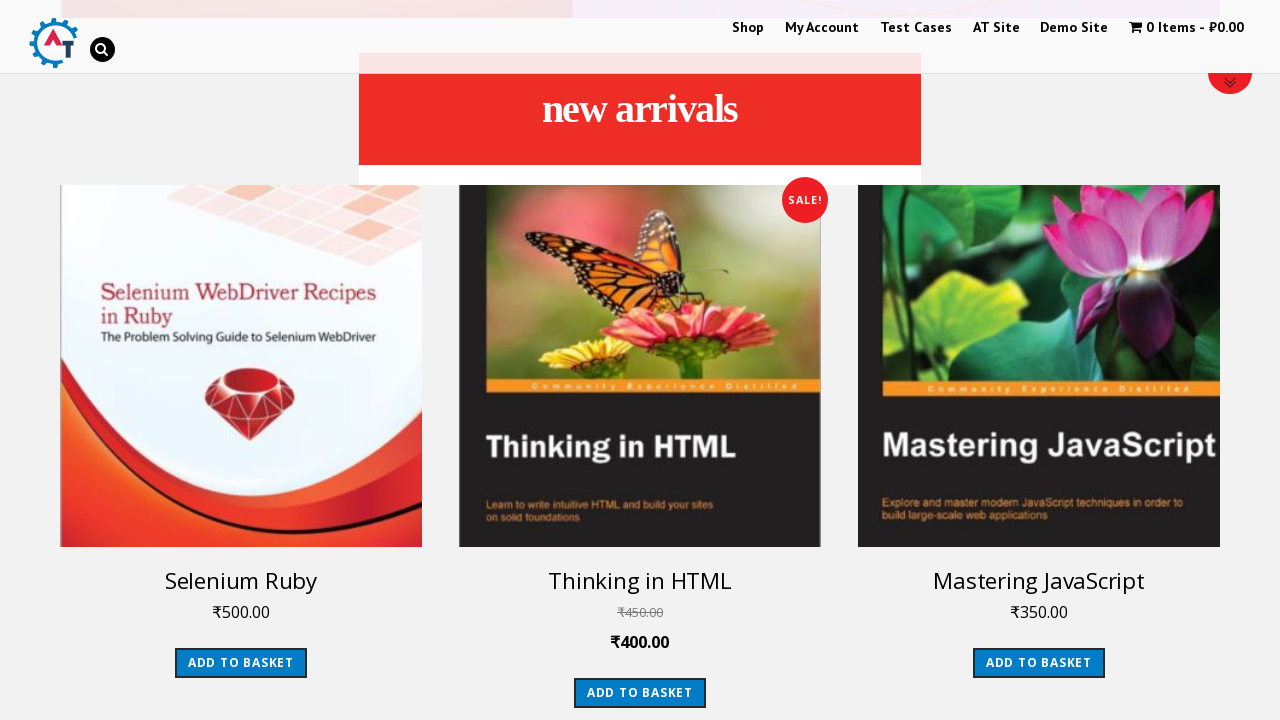

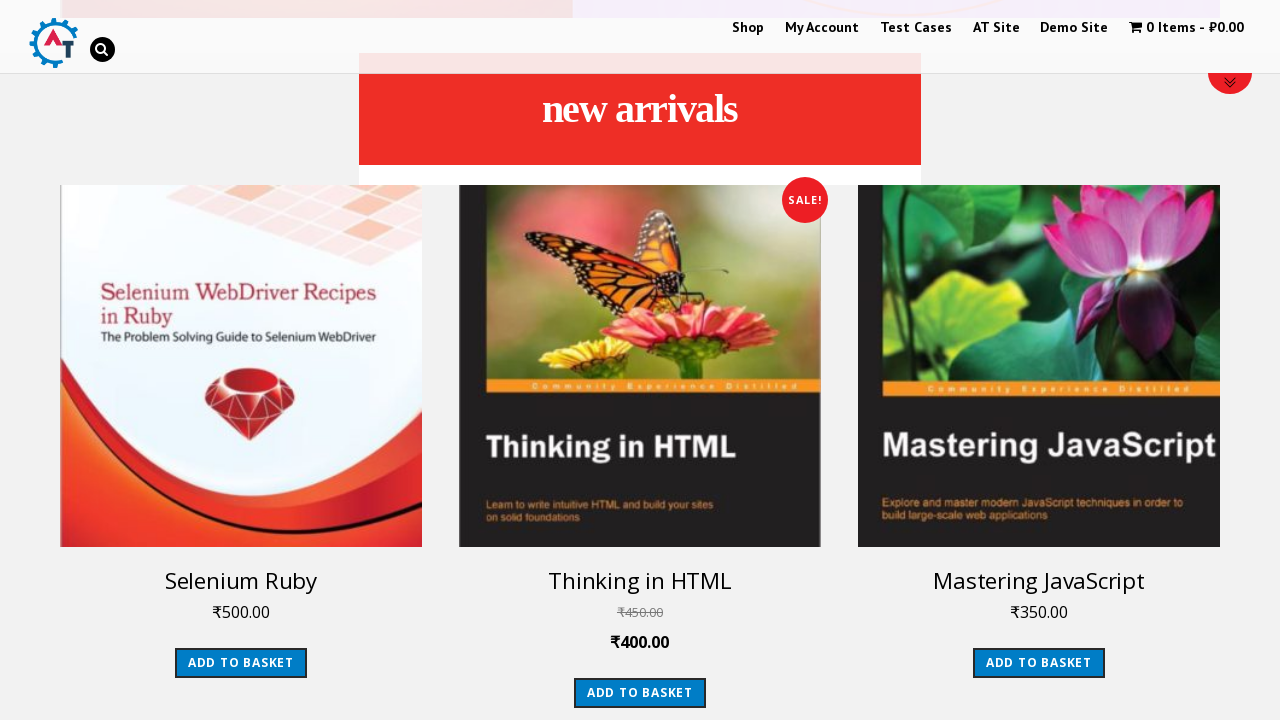